Tests passenger dropdown functionality by clicking to open the dropdown, incrementing adult passengers 4 times, and closing the dropdown

Starting URL: https://rahulshettyacademy.com/dropdownsPractise/

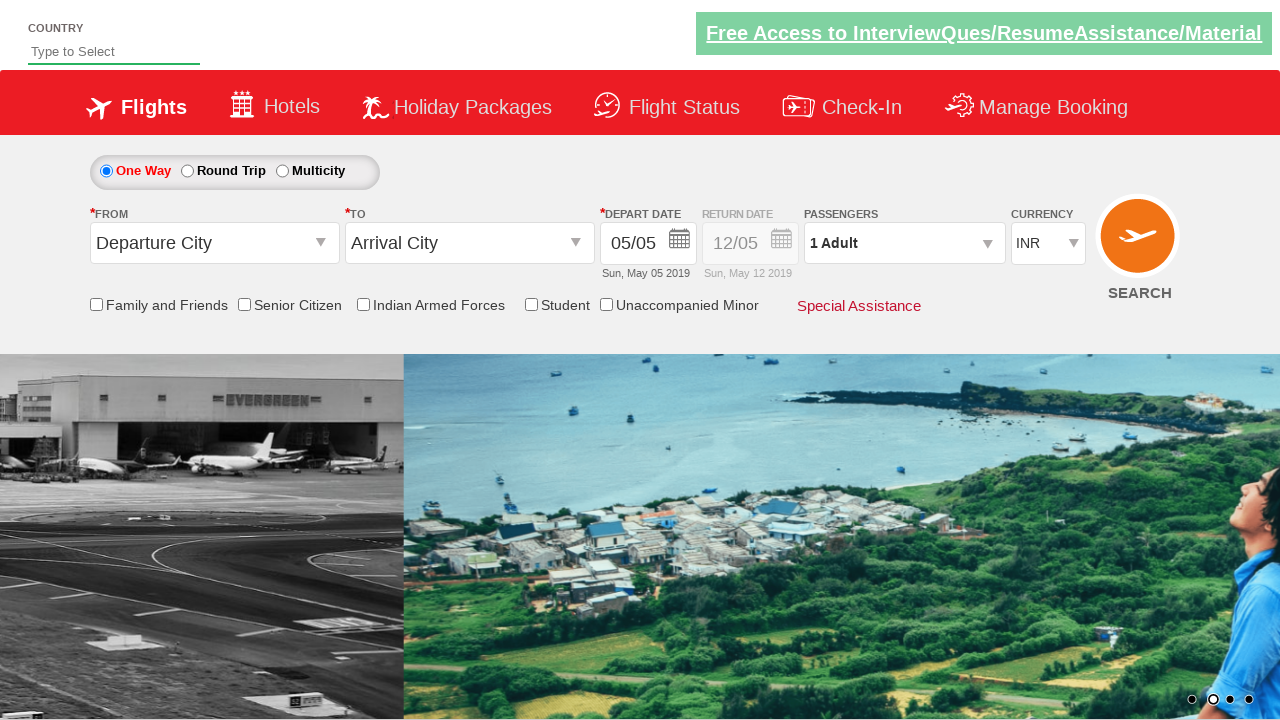

Clicked passenger dropdown to open it at (904, 243) on #divpaxinfo
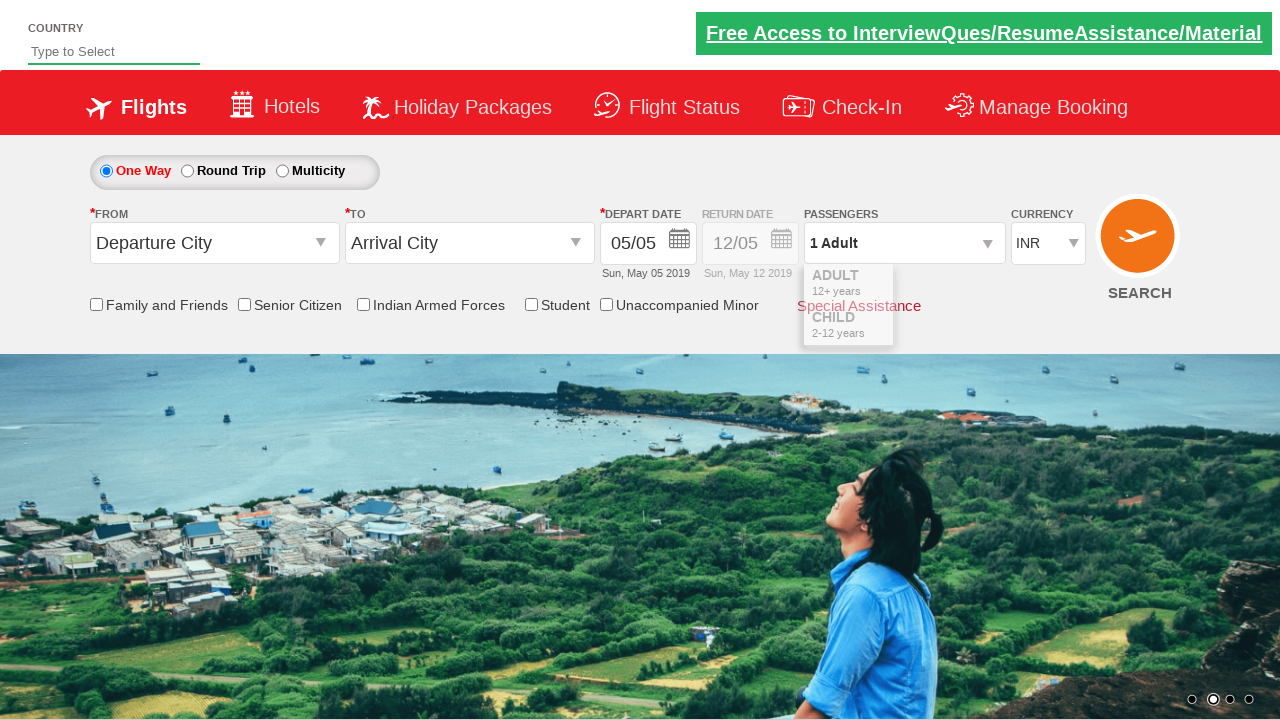

Clicked adult increment button at (982, 288) on #hrefIncAdt
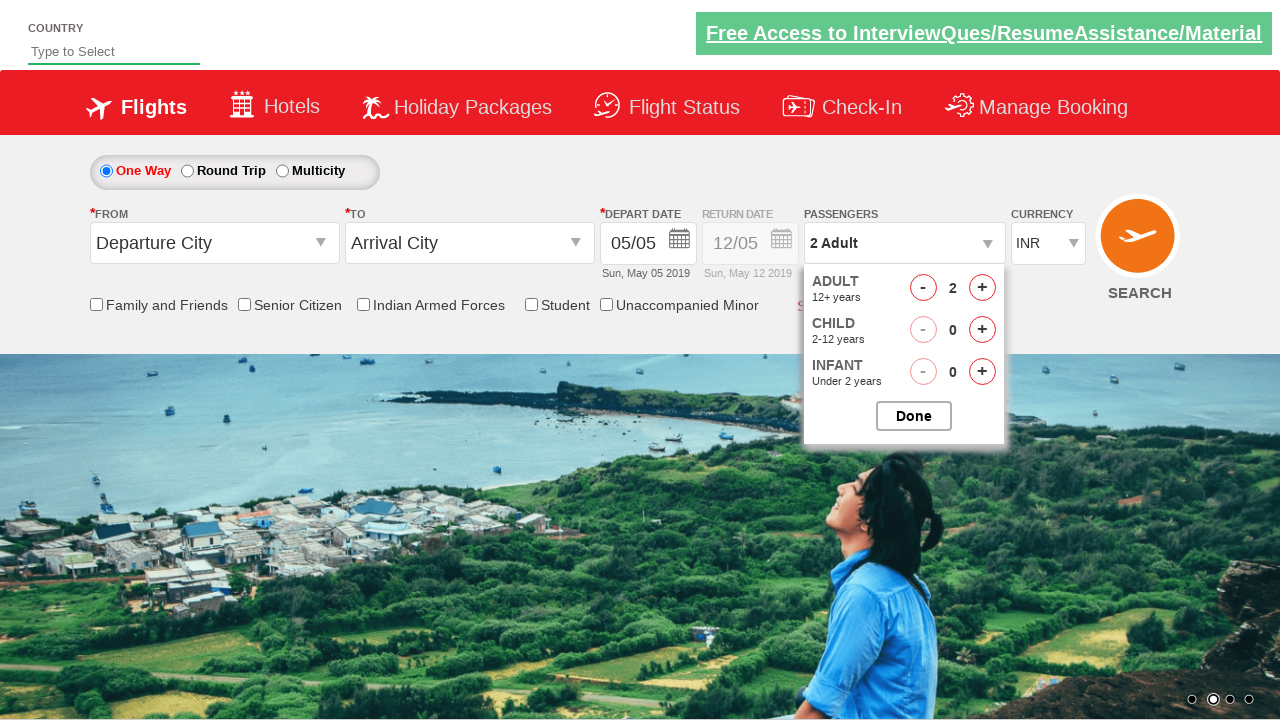

Clicked adult increment button at (982, 288) on #hrefIncAdt
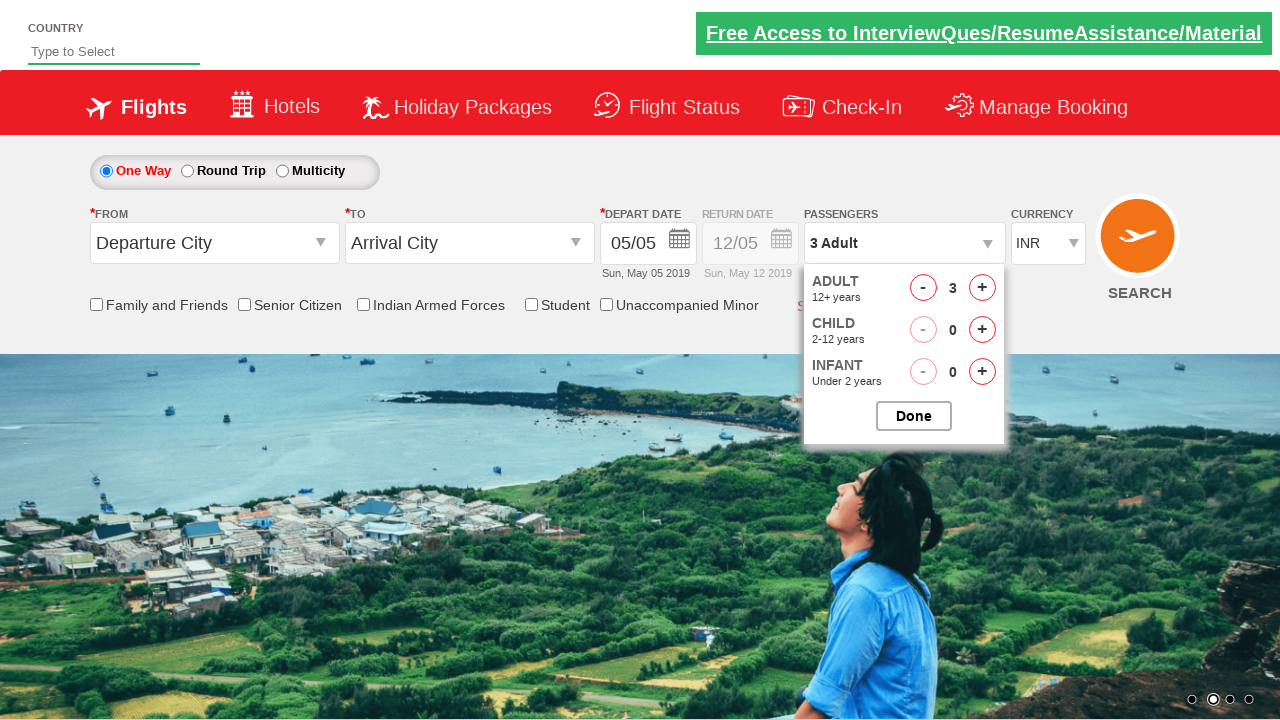

Clicked adult increment button at (982, 288) on #hrefIncAdt
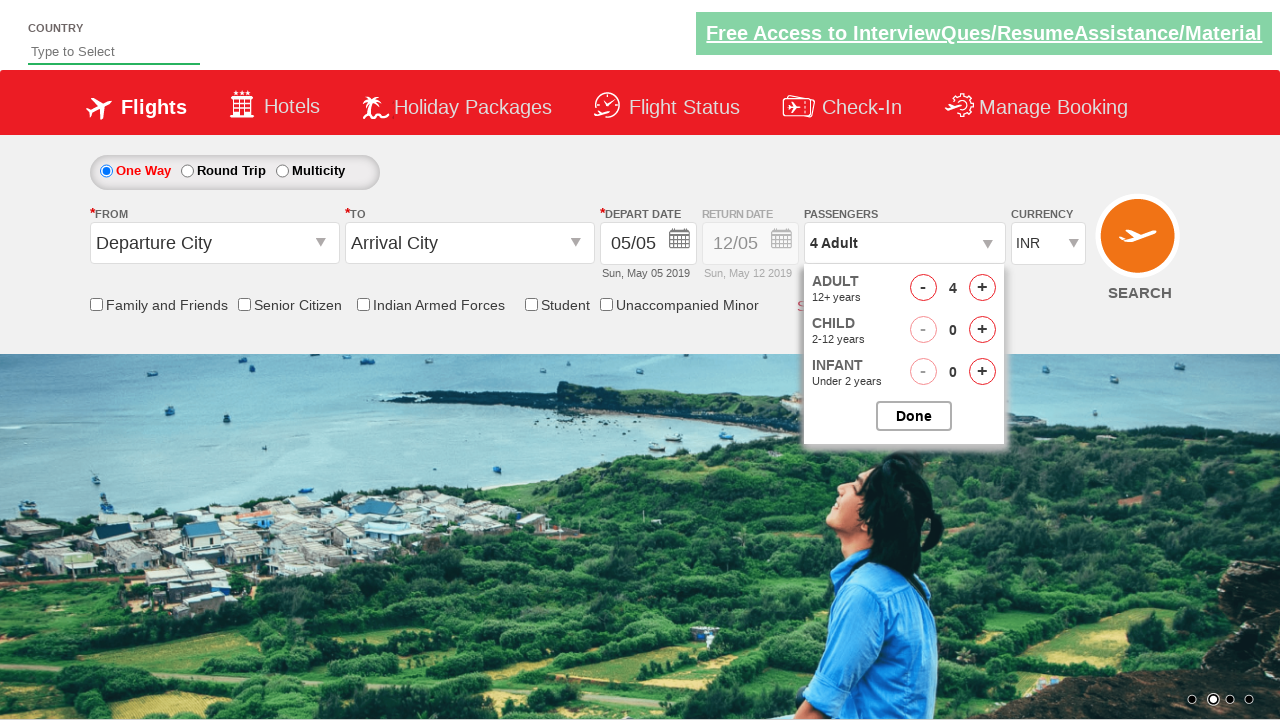

Clicked adult increment button at (982, 288) on #hrefIncAdt
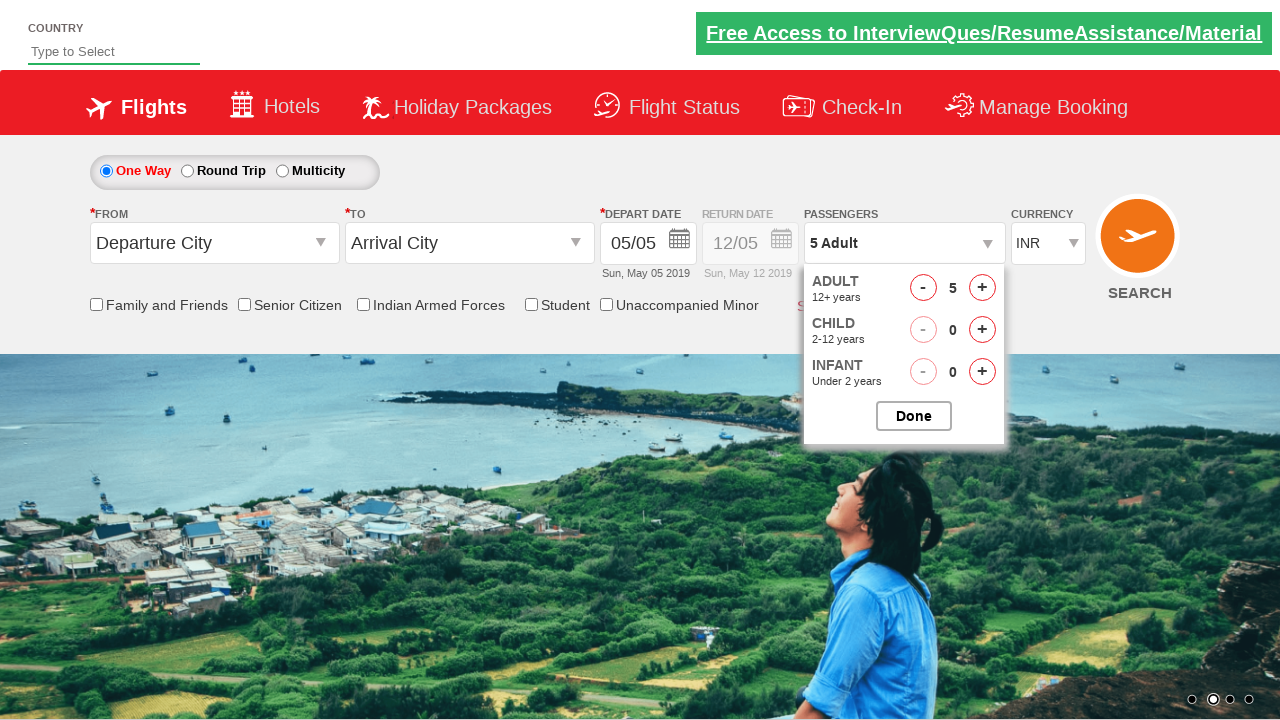

Clicked done button to close passenger dropdown at (914, 416) on #btnclosepaxoption
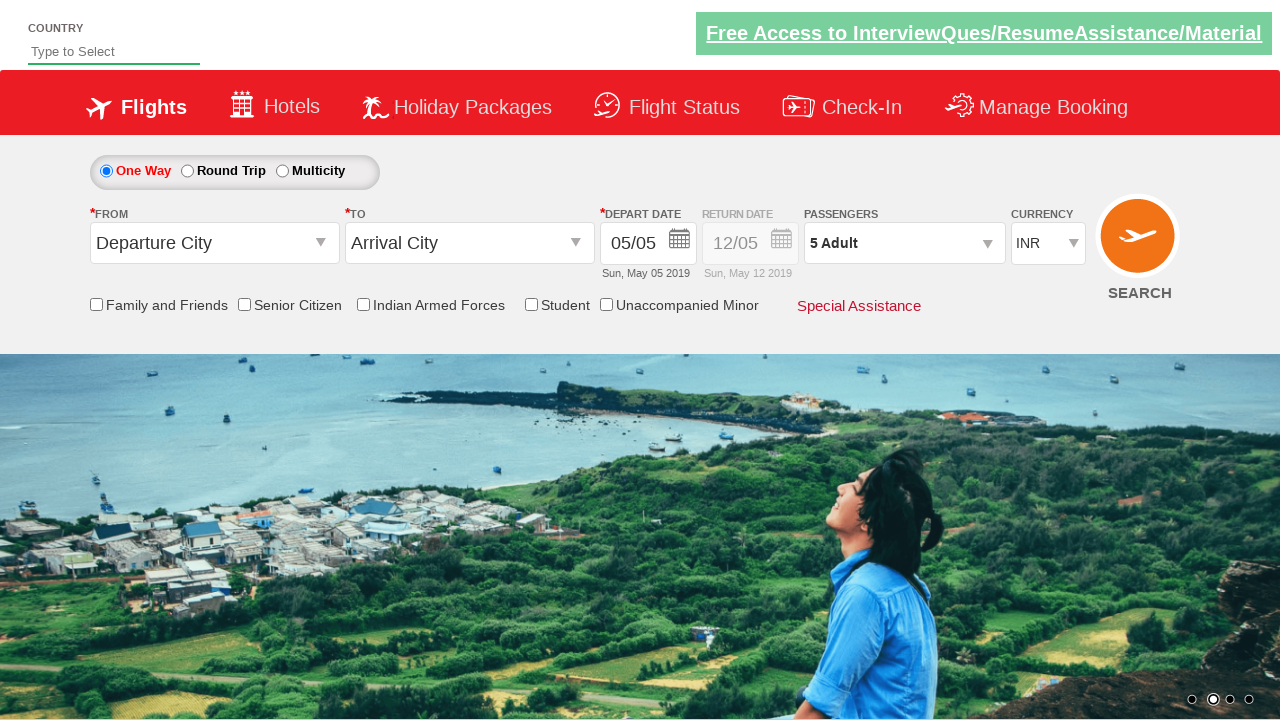

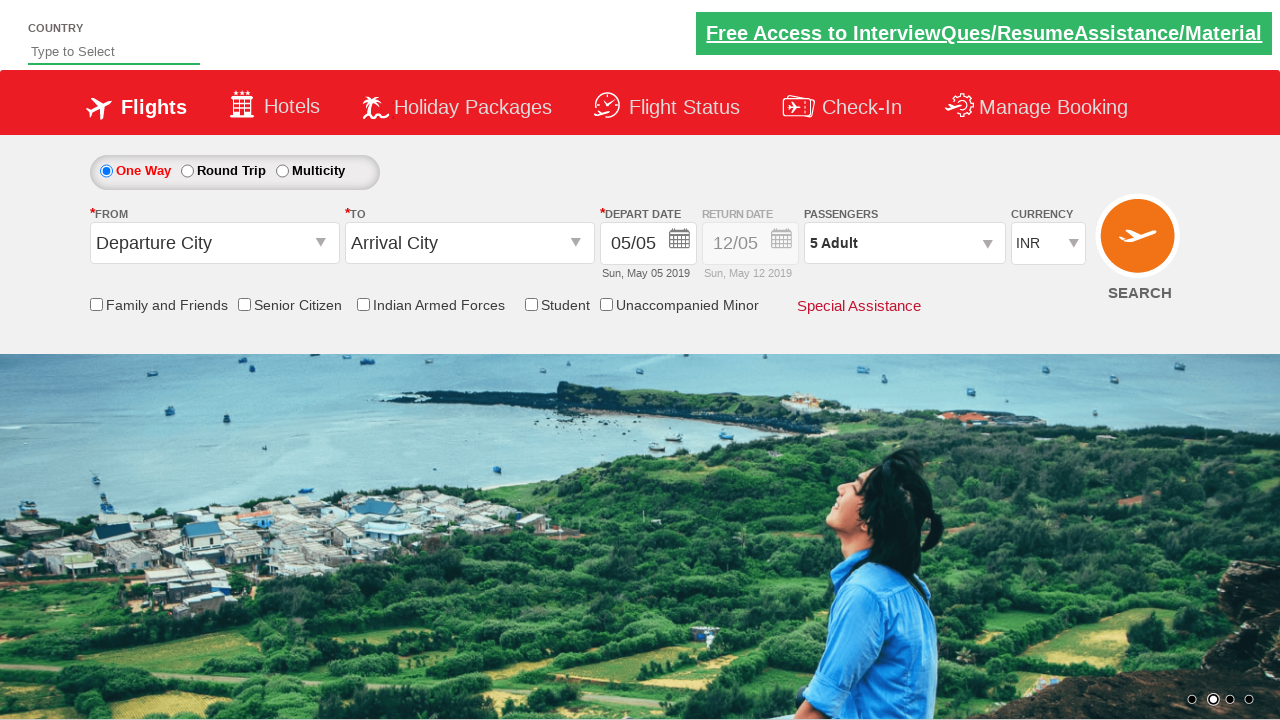